Tests subcategory navigation by clicking through main categories and their subcategories

Starting URL: https://www.anipet.co.il/

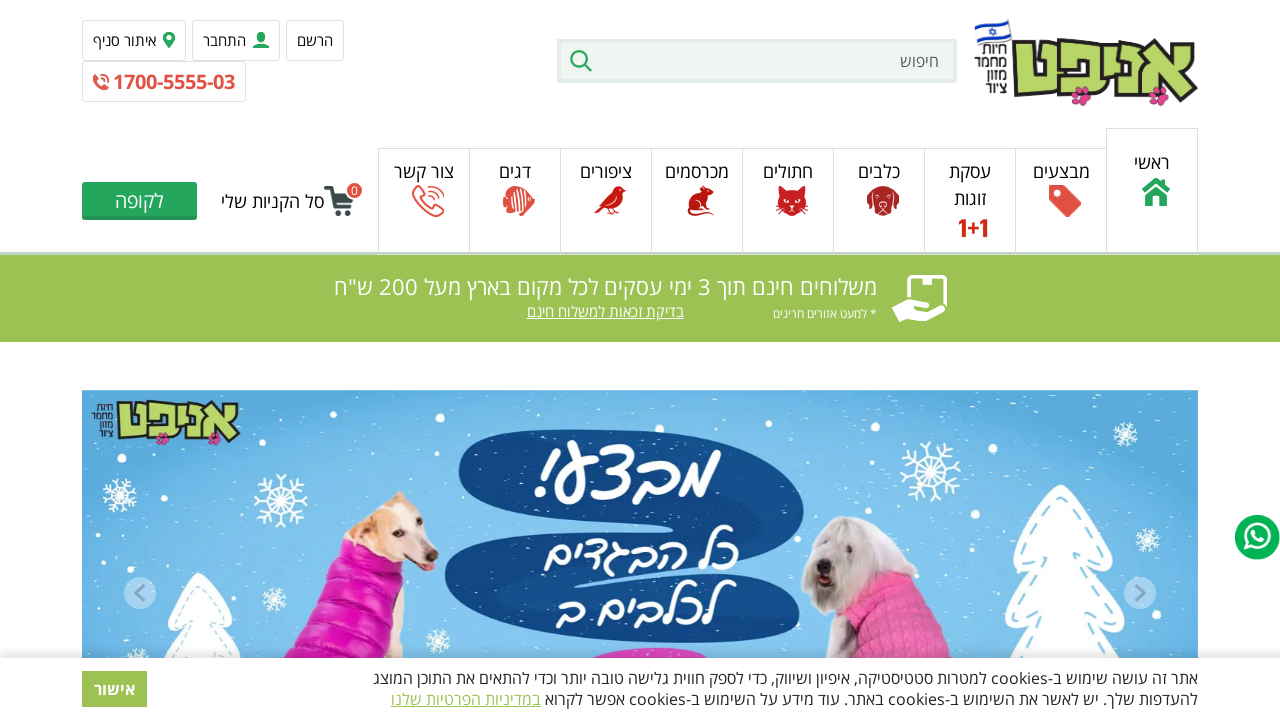

Clicked home page button at (1086, 61) on a[href='/']
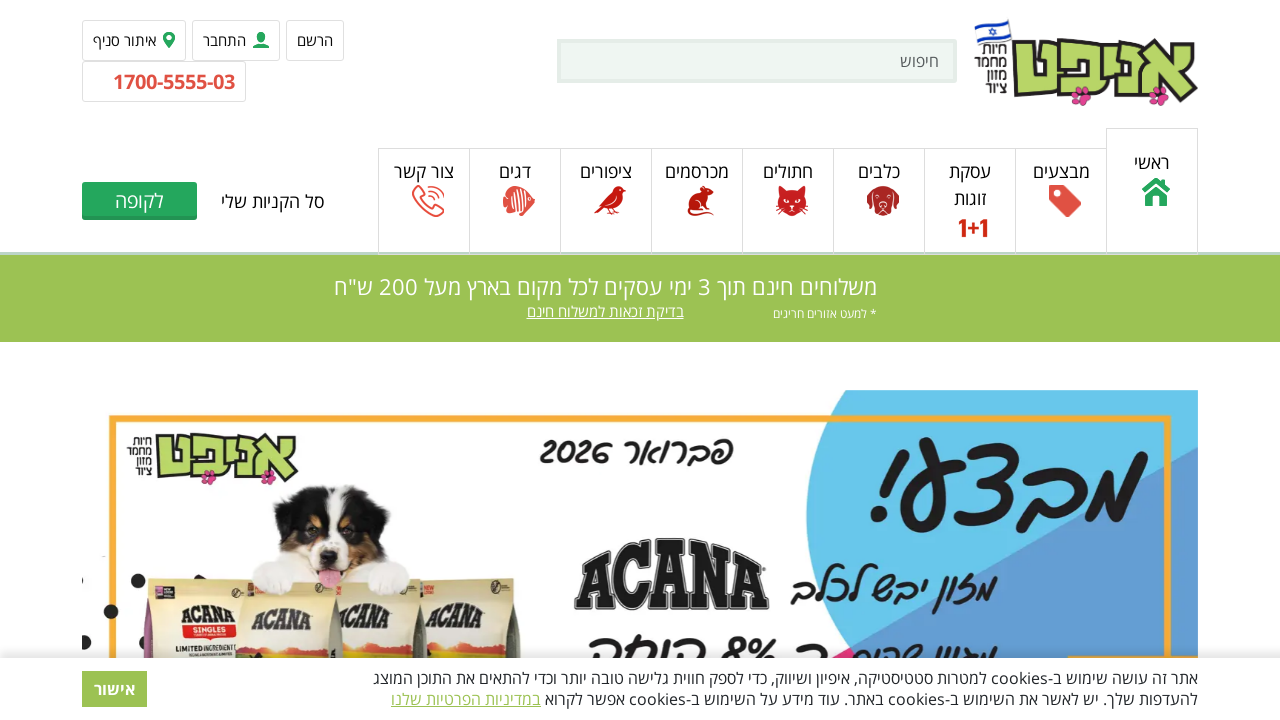

Clicked home page button to return to home at (1086, 61) on a[href='/']
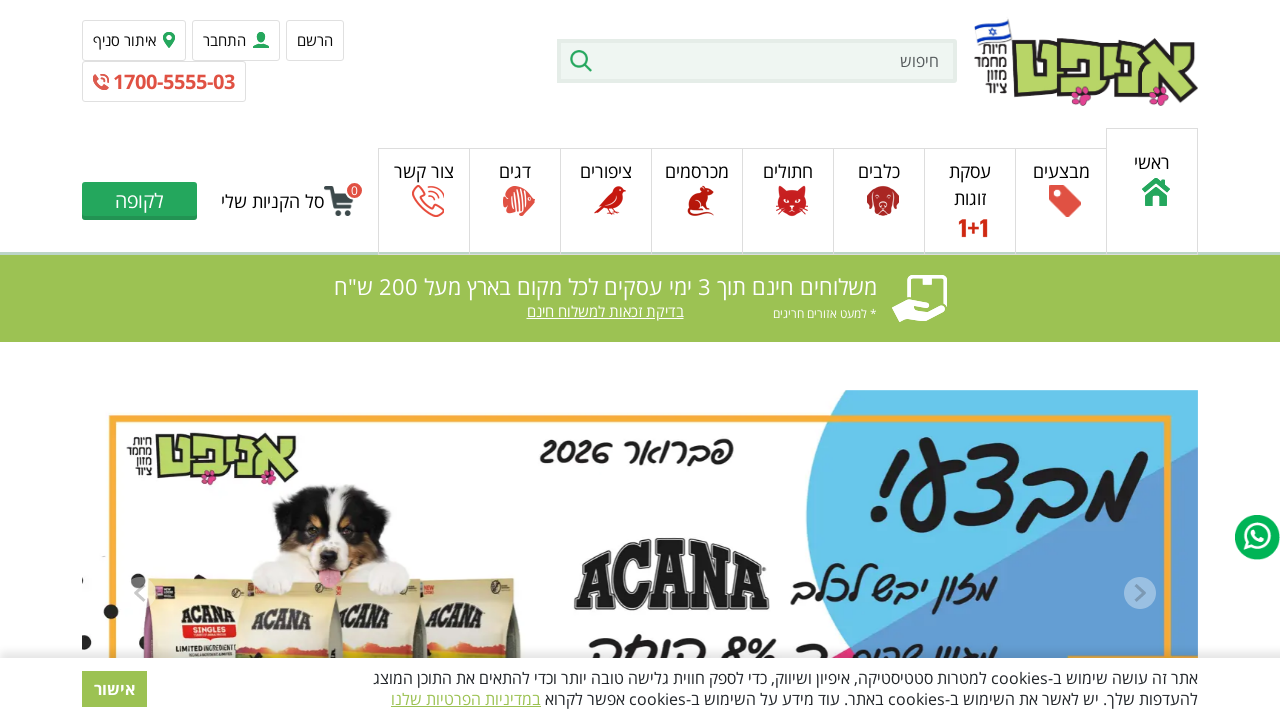

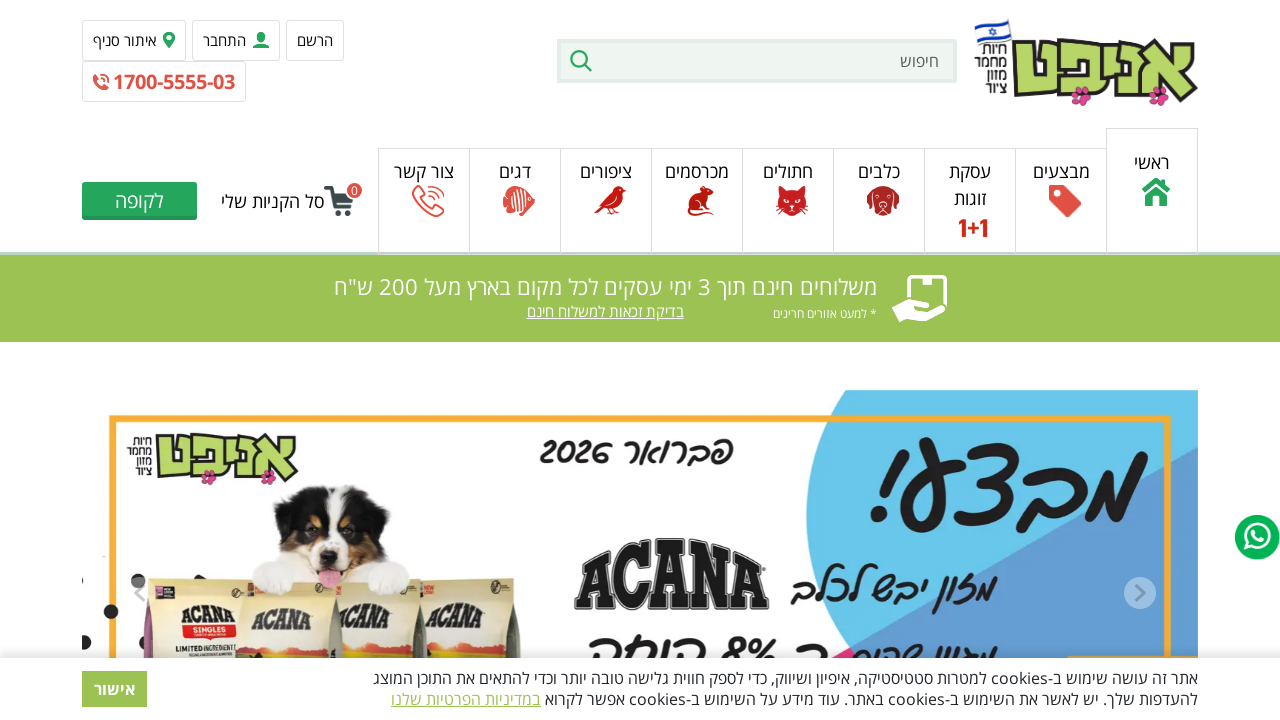